Opens the DemoQA website, navigates to the Forms section, and clicks on Practice Form to verify the form page loads correctly

Starting URL: https://demoqa.com

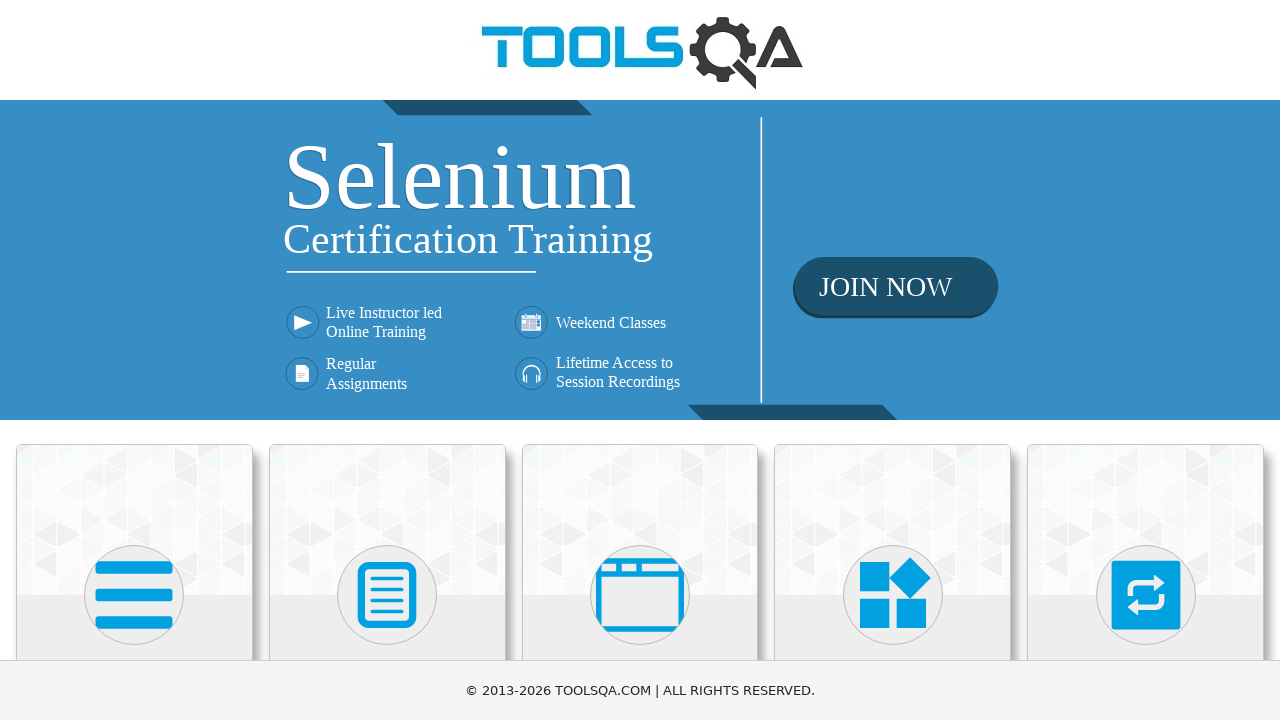

Navigated to DemoQA website
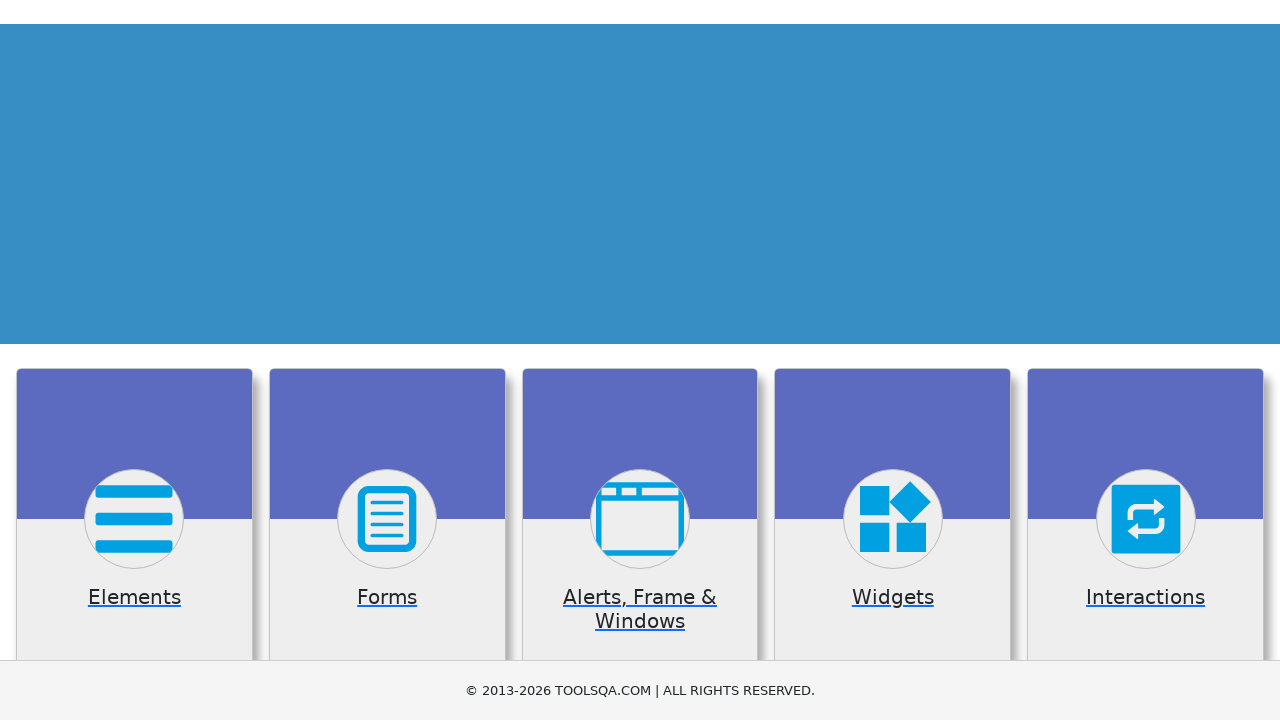

Clicked on Forms section at (387, 360) on text=Forms
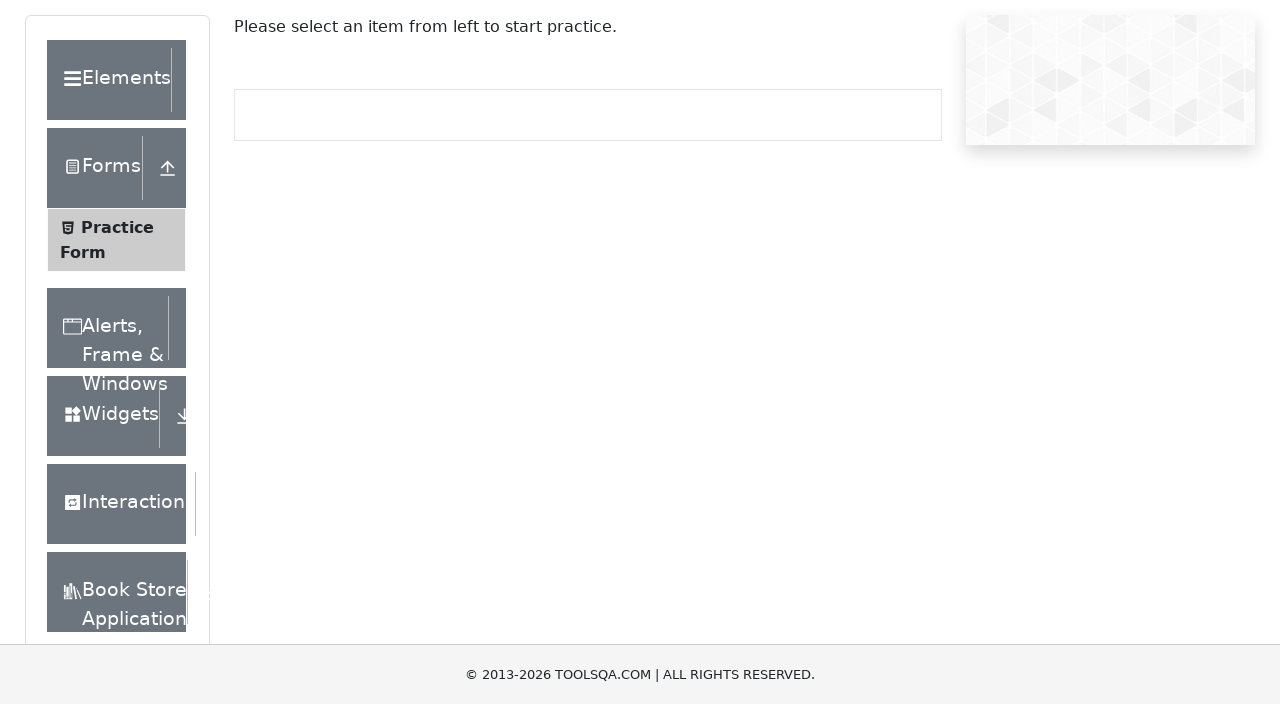

Clicked on Practice Form link at (117, 336) on text=Practice Form
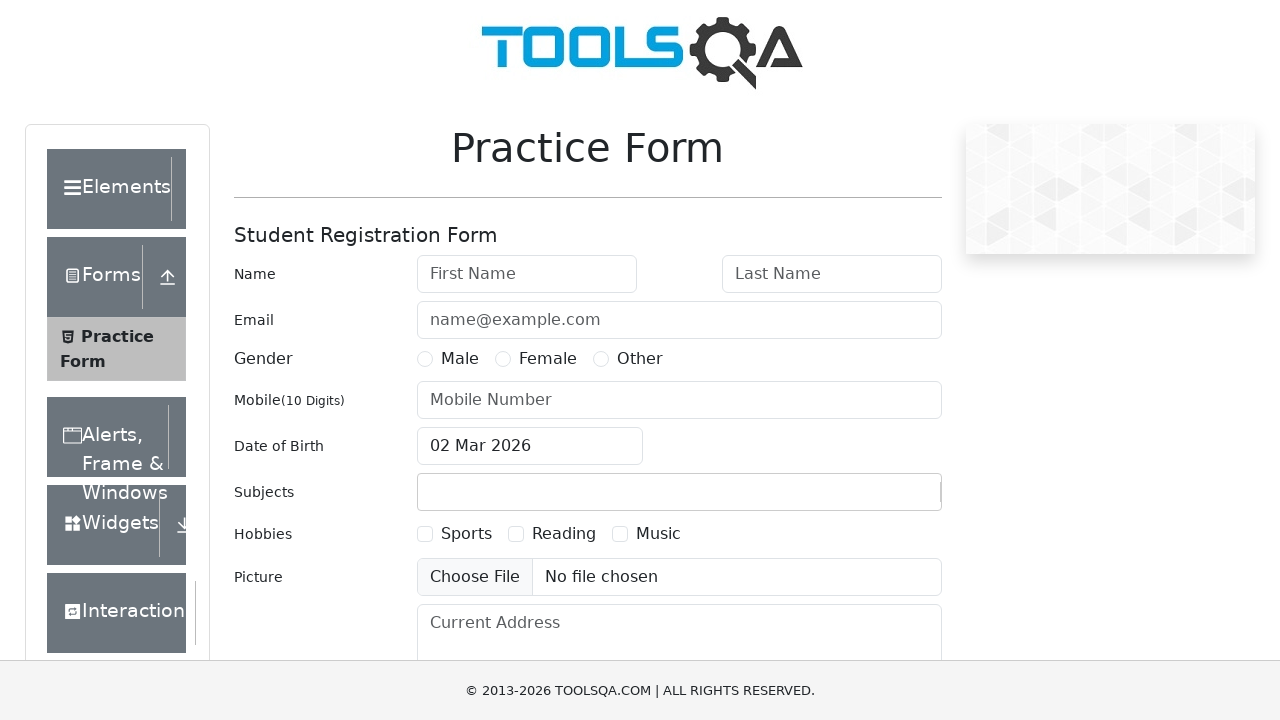

Practice Form page loaded successfully
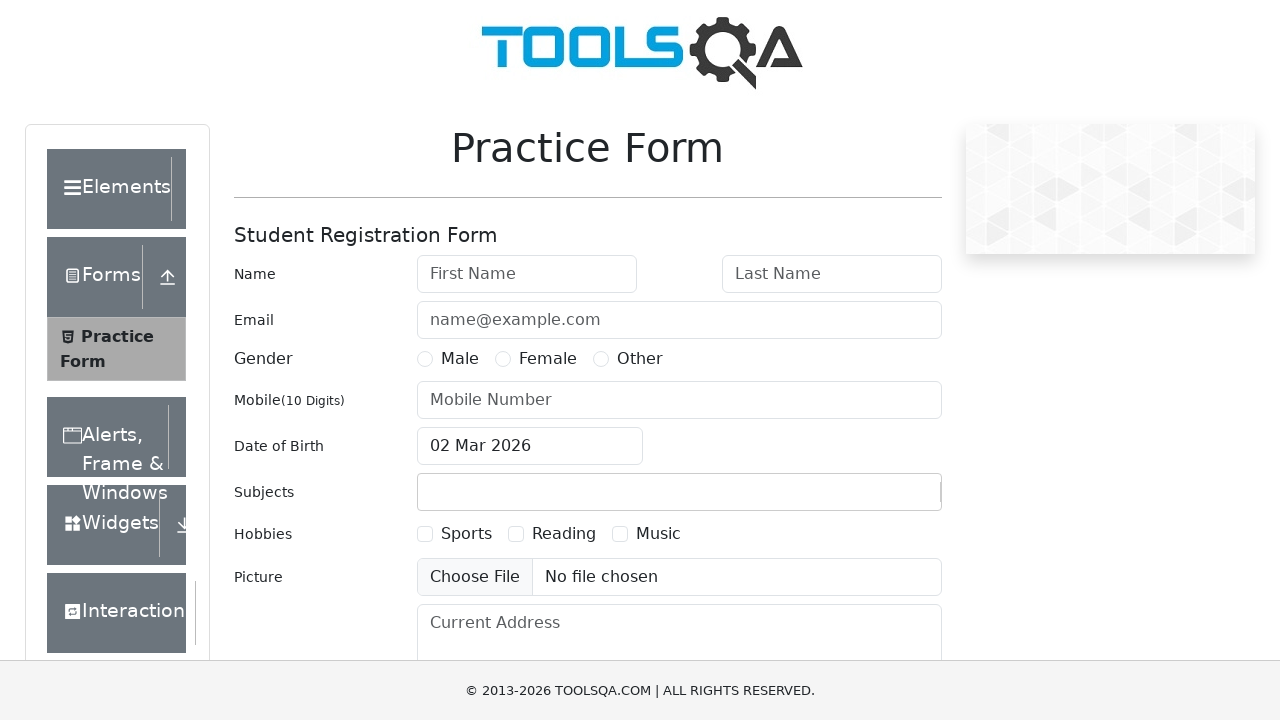

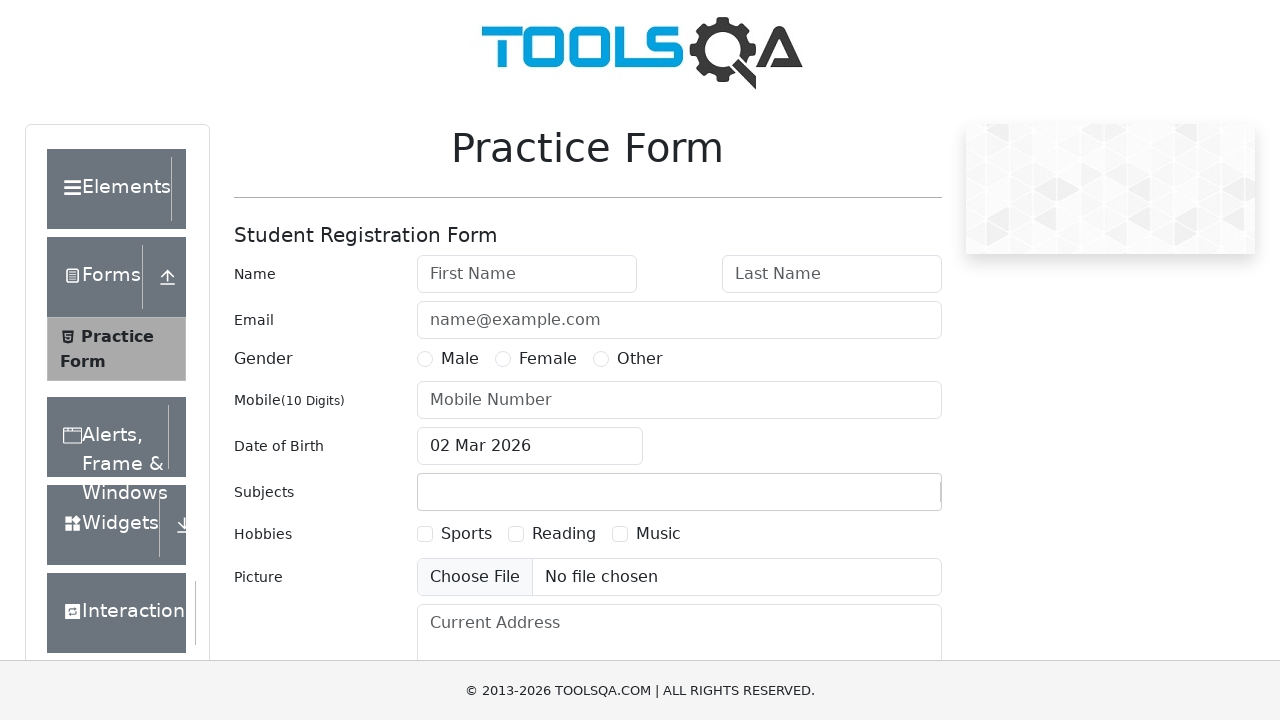